Tests window handling functionality by clicking a link that opens a new window, then switching to the new window and verifying it contains expected content

Starting URL: https://the-internet.herokuapp.com/windows

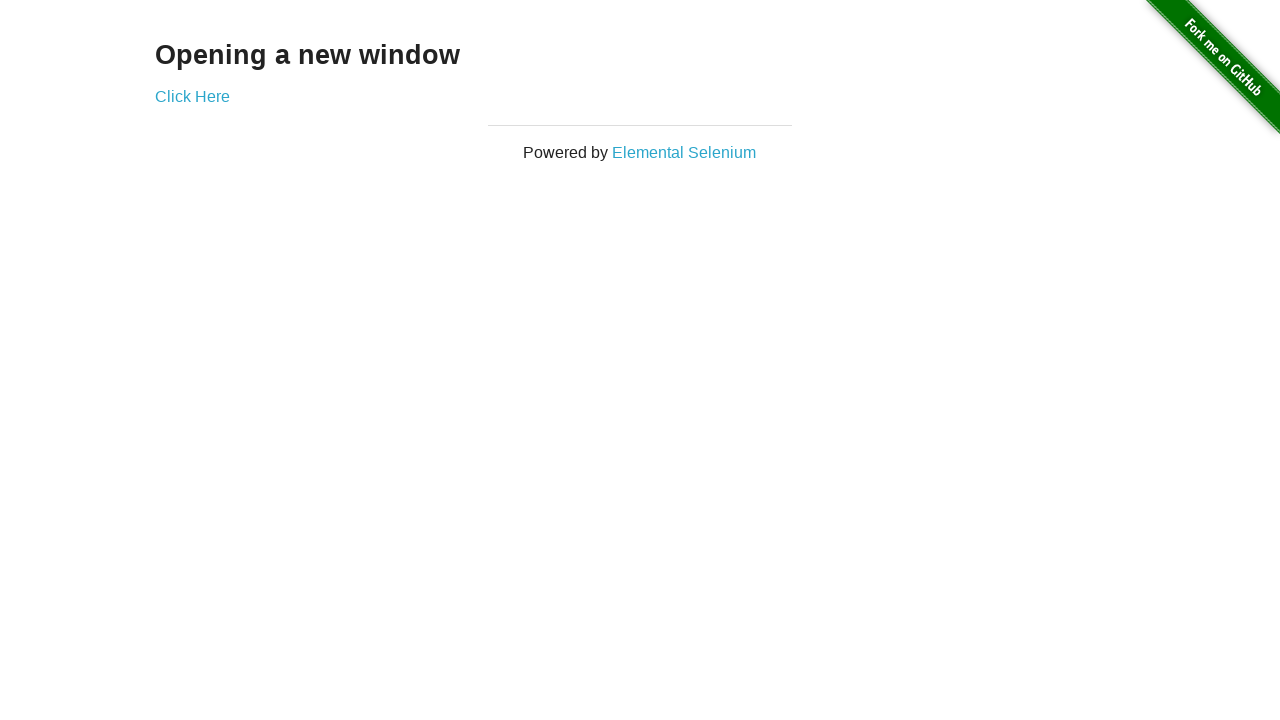

Clicked 'Click Here' link to open new window at (192, 96) on text=Click Here
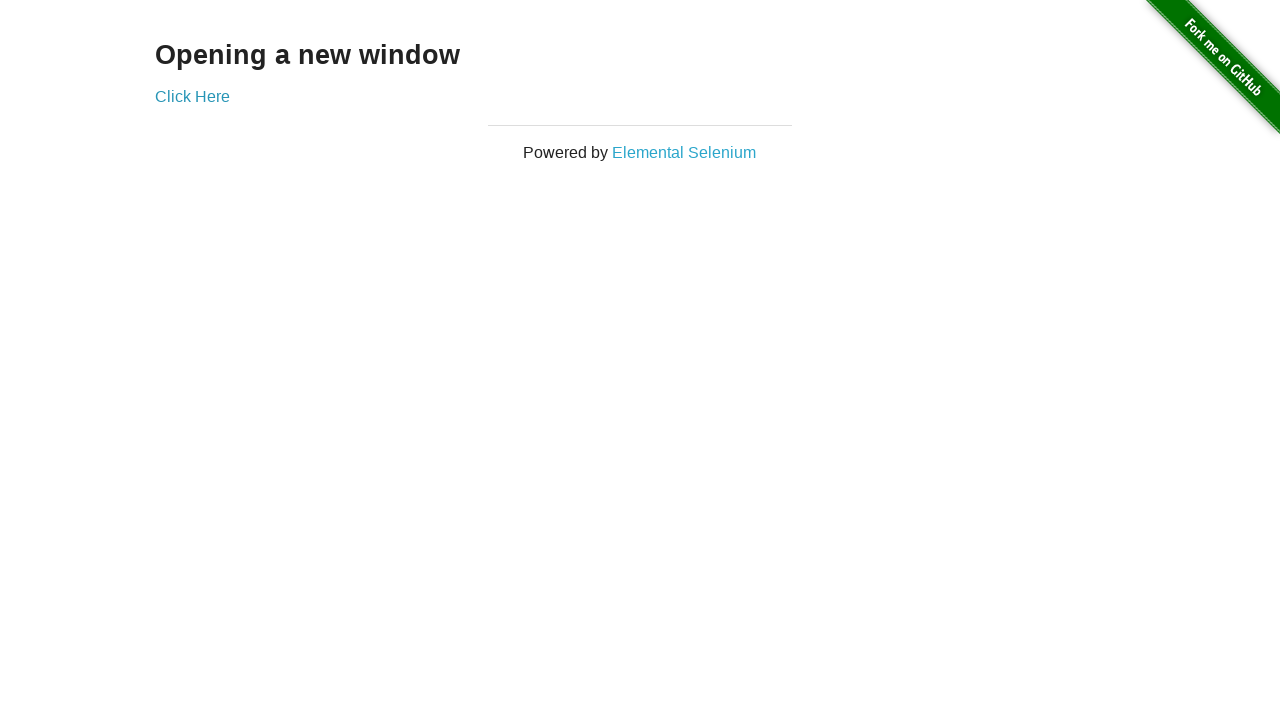

Captured new window page object
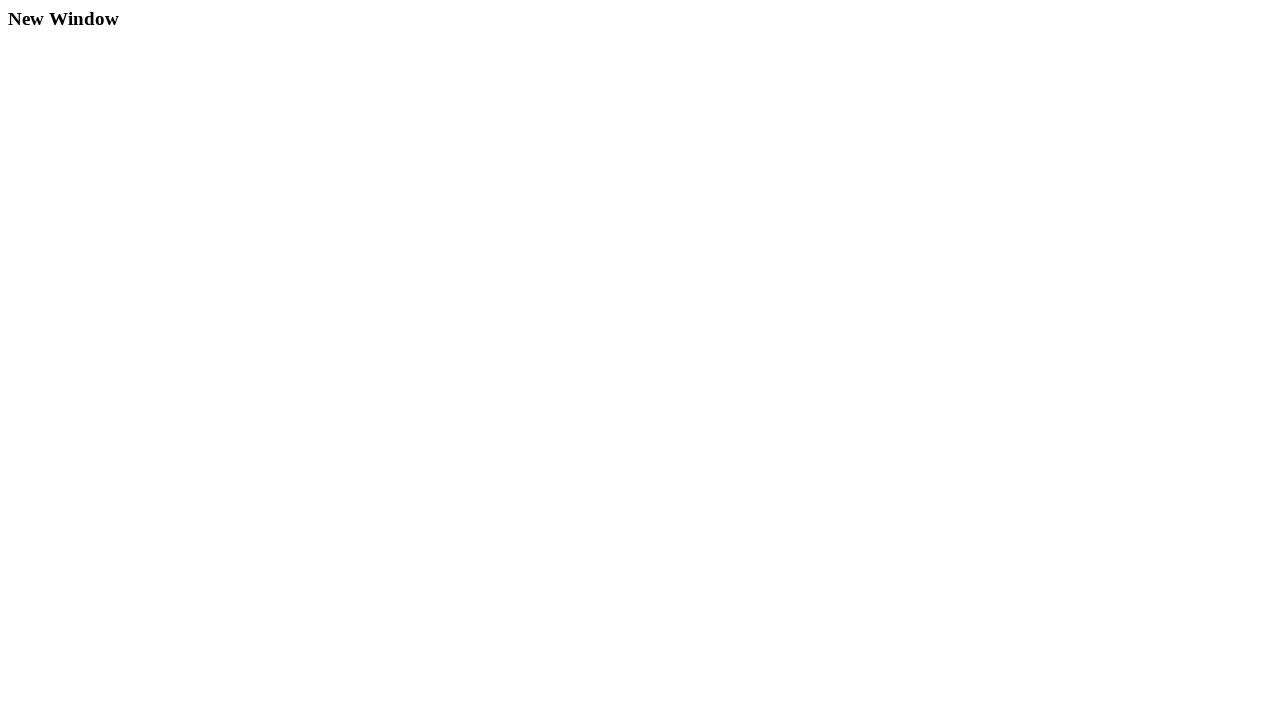

New window finished loading
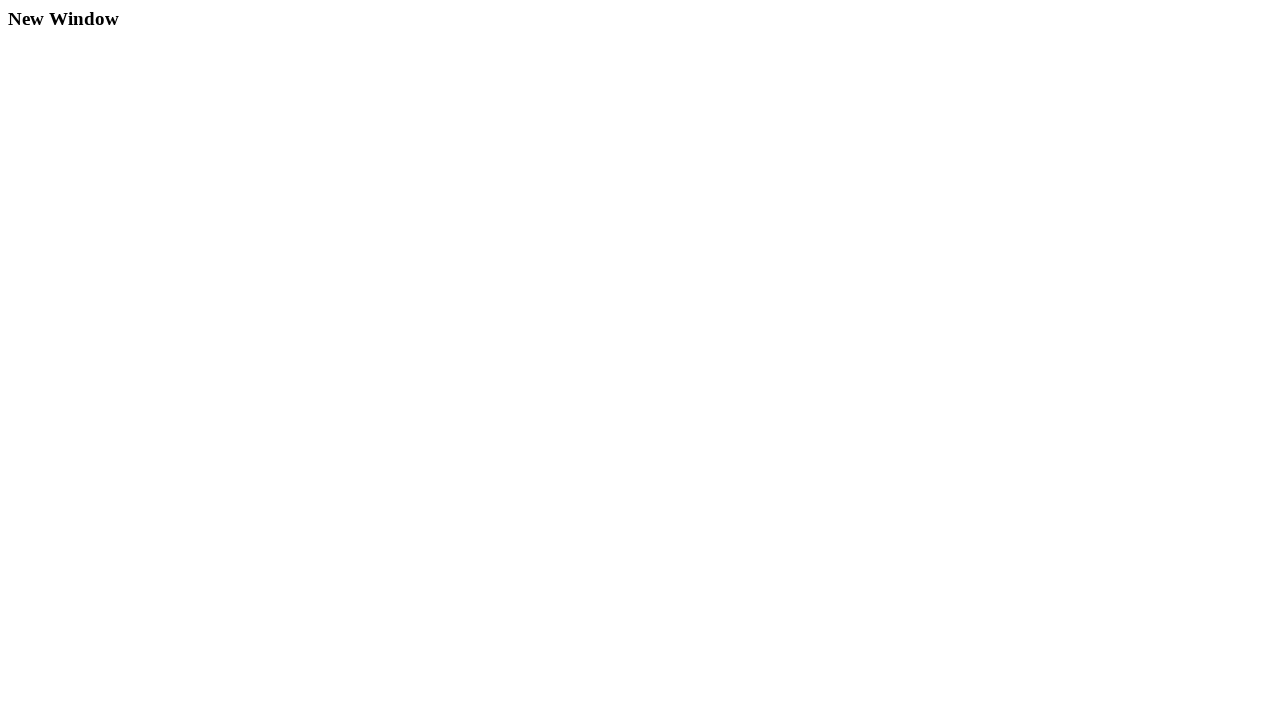

Verified new window contains 'New Window' text
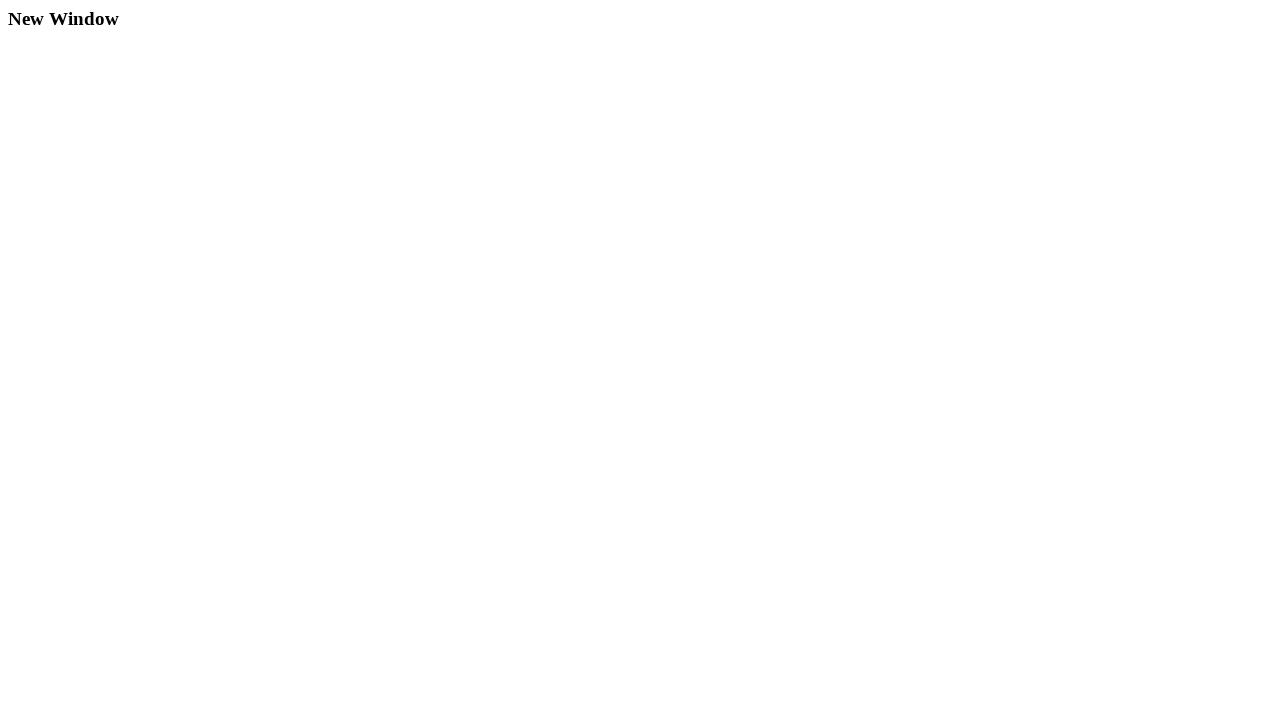

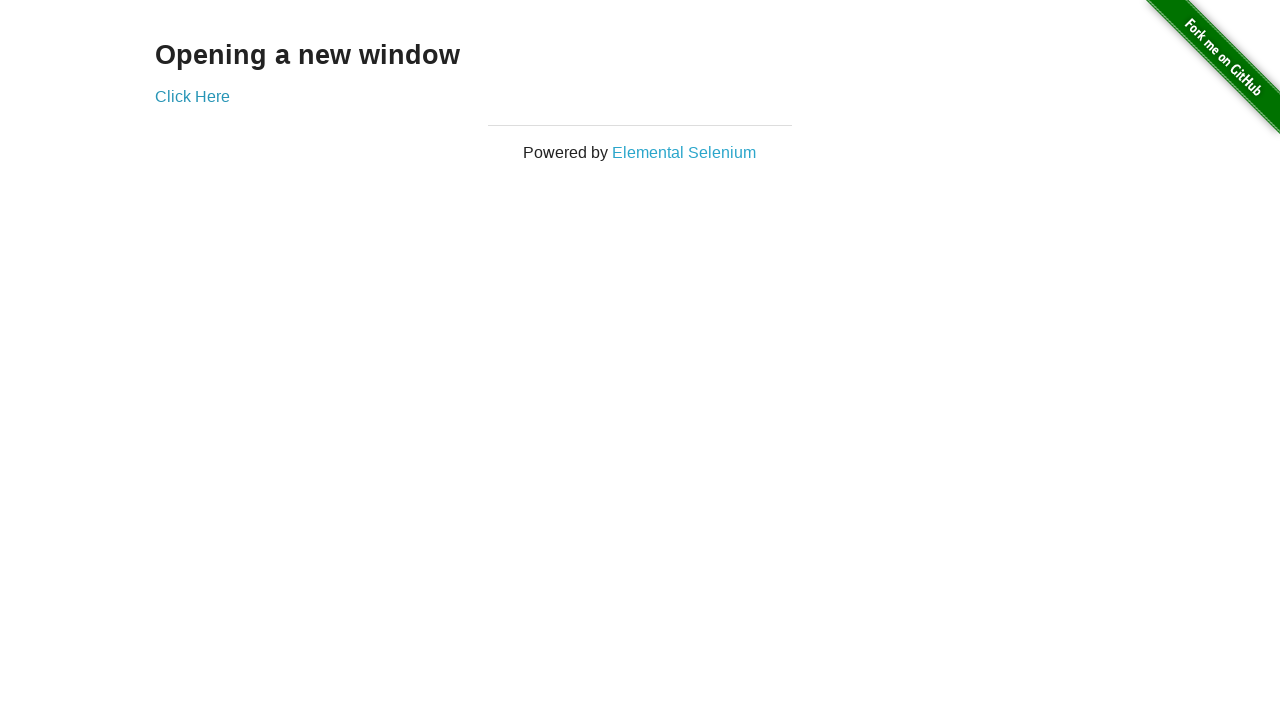